Tests date selection in a Bootstrap date picker by directly filling a date value into an input field

Starting URL: https://www.lambdatest.com/selenium-playground/bootstrap-date-picker-demo

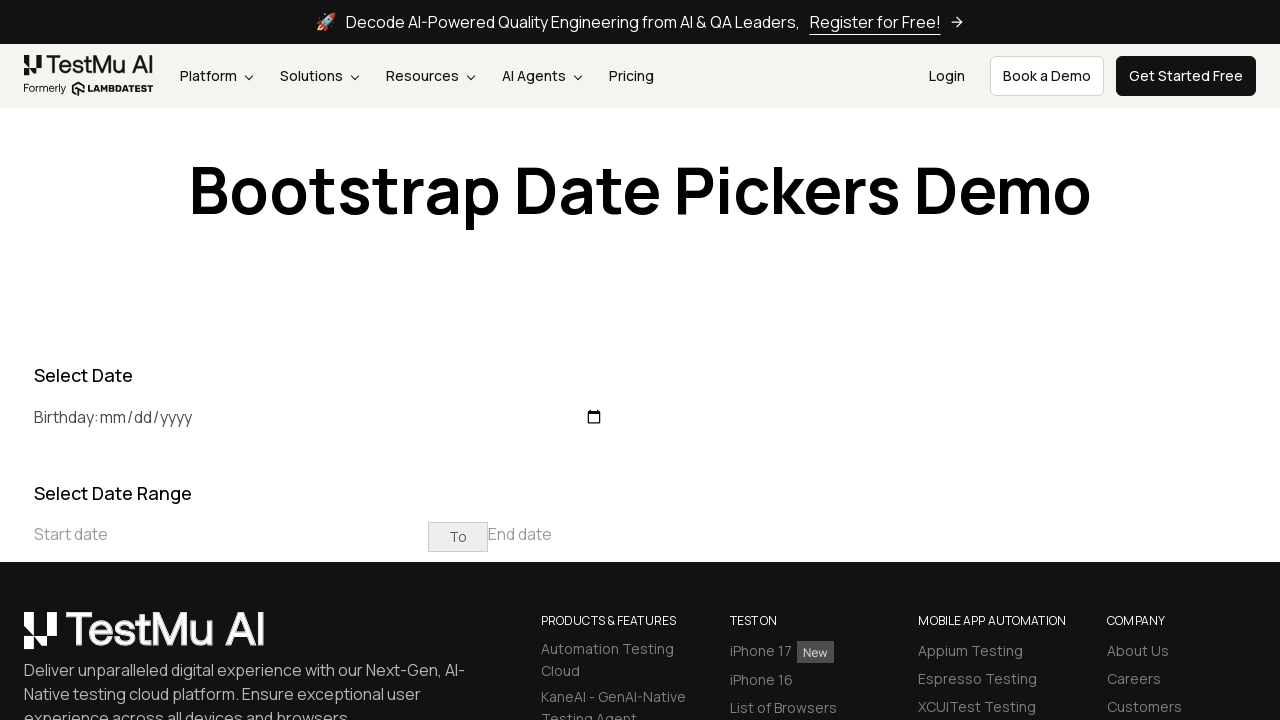

Navigated to Bootstrap date picker demo page
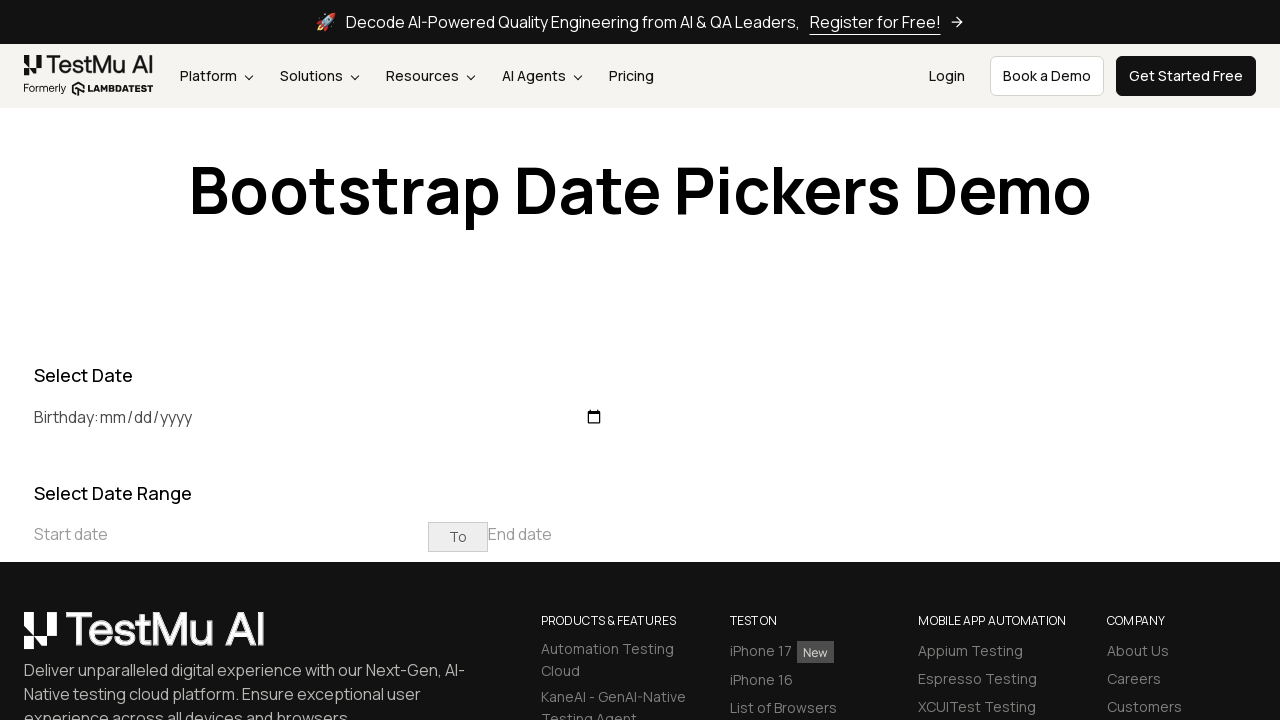

Filled birthday input field with date '1994-12-04' using fill function on #birthday
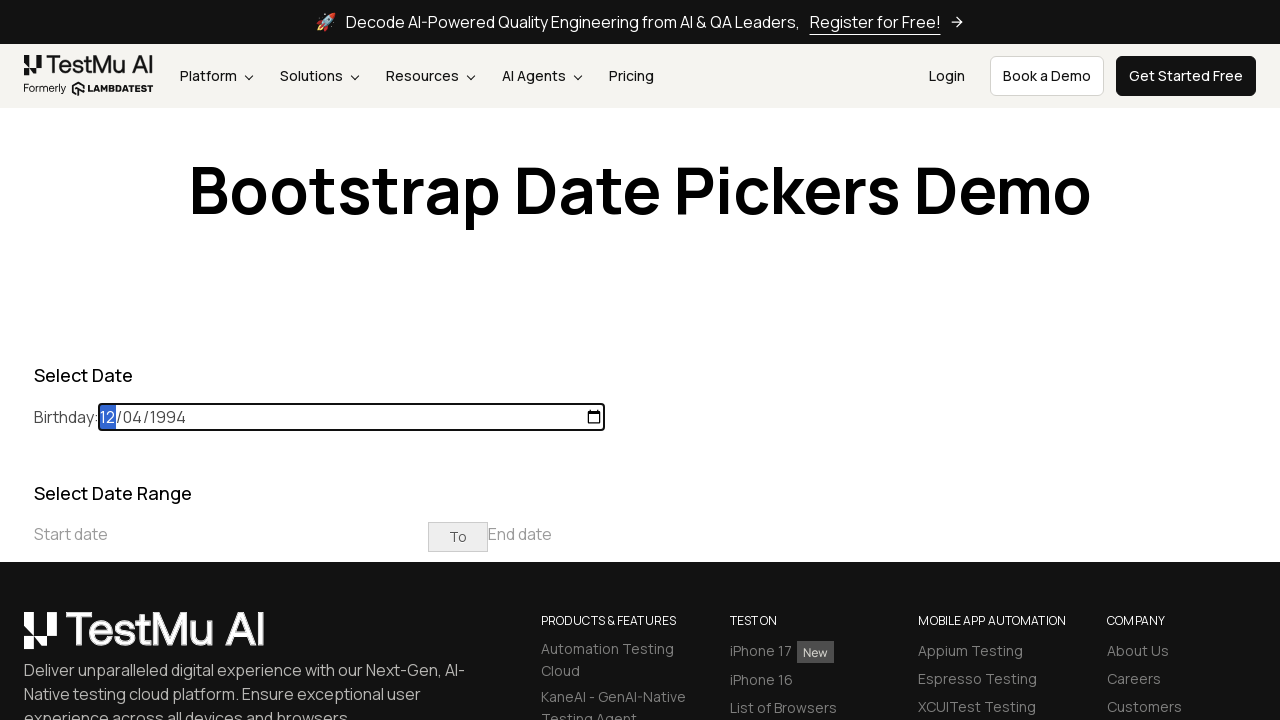

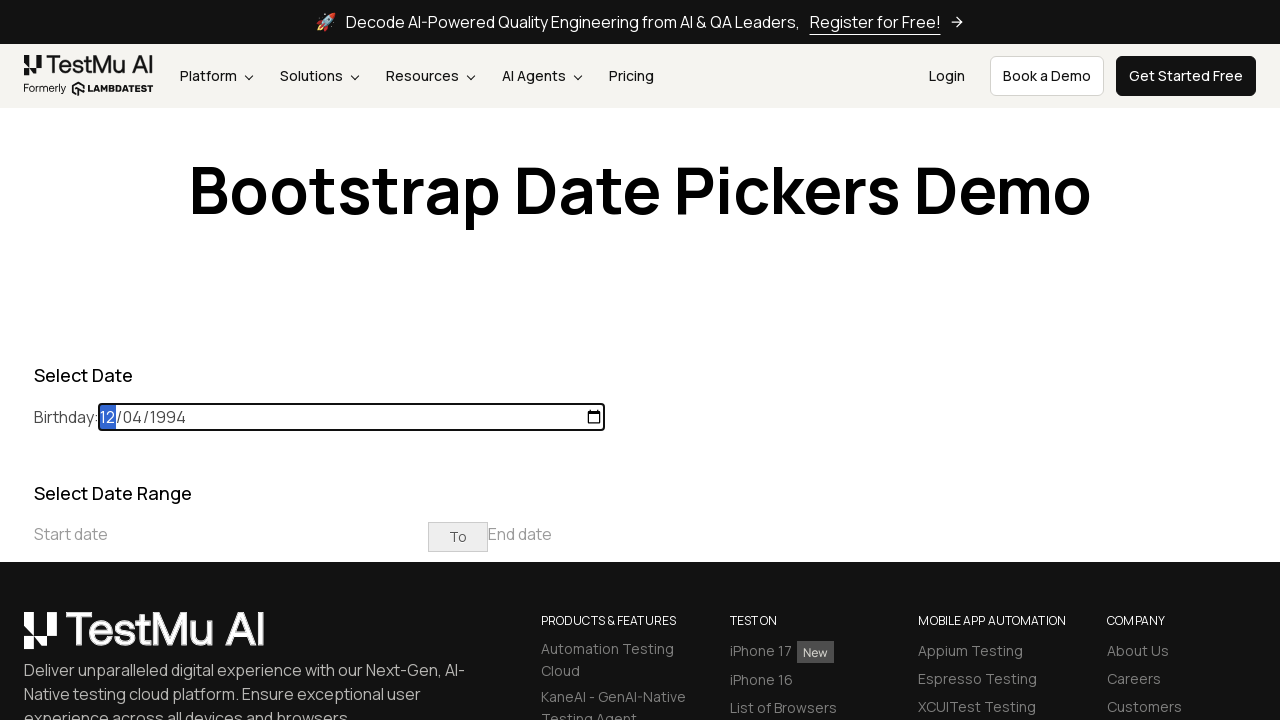